Tests a form submission workflow by filling in header, MKE, OAI, and name fields, submitting the form to verify error handling, then clearing the form.

Starting URL: https://devmountain-qa.github.io/enter-wanted/1.4_Assignment/index.html

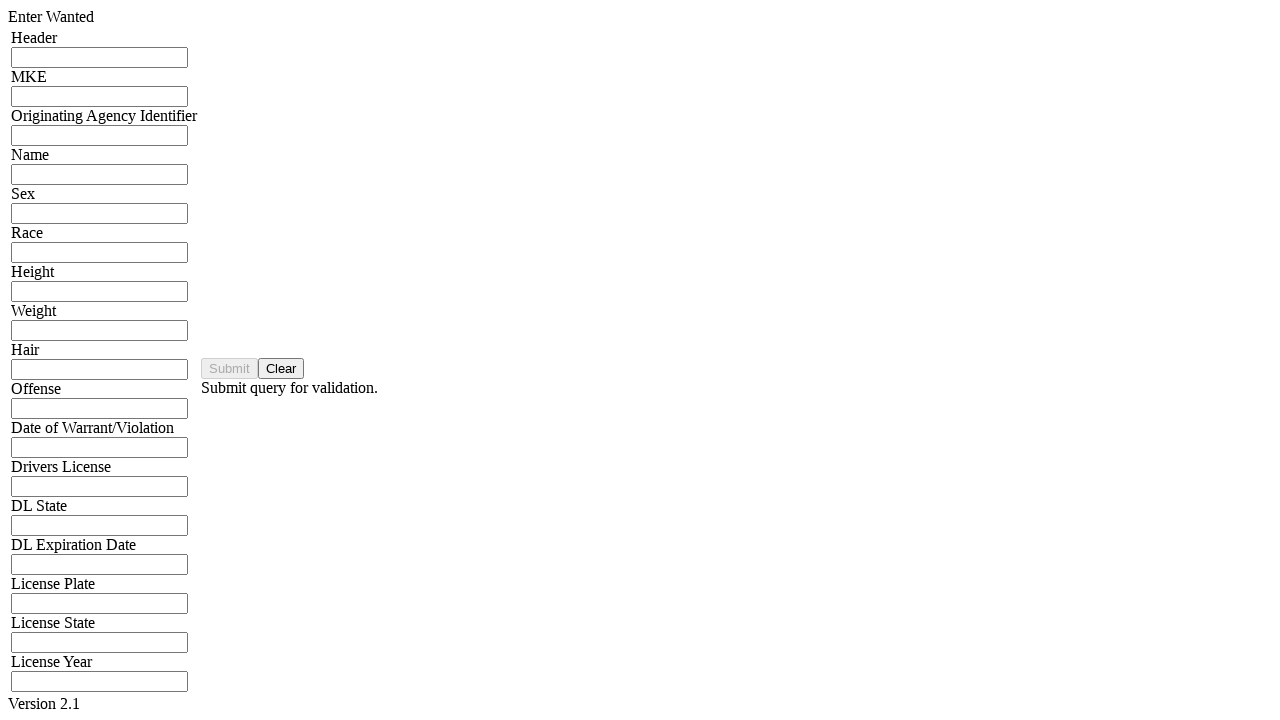

Filled header input field with 'HDR12345' on input[name='hdrInput']
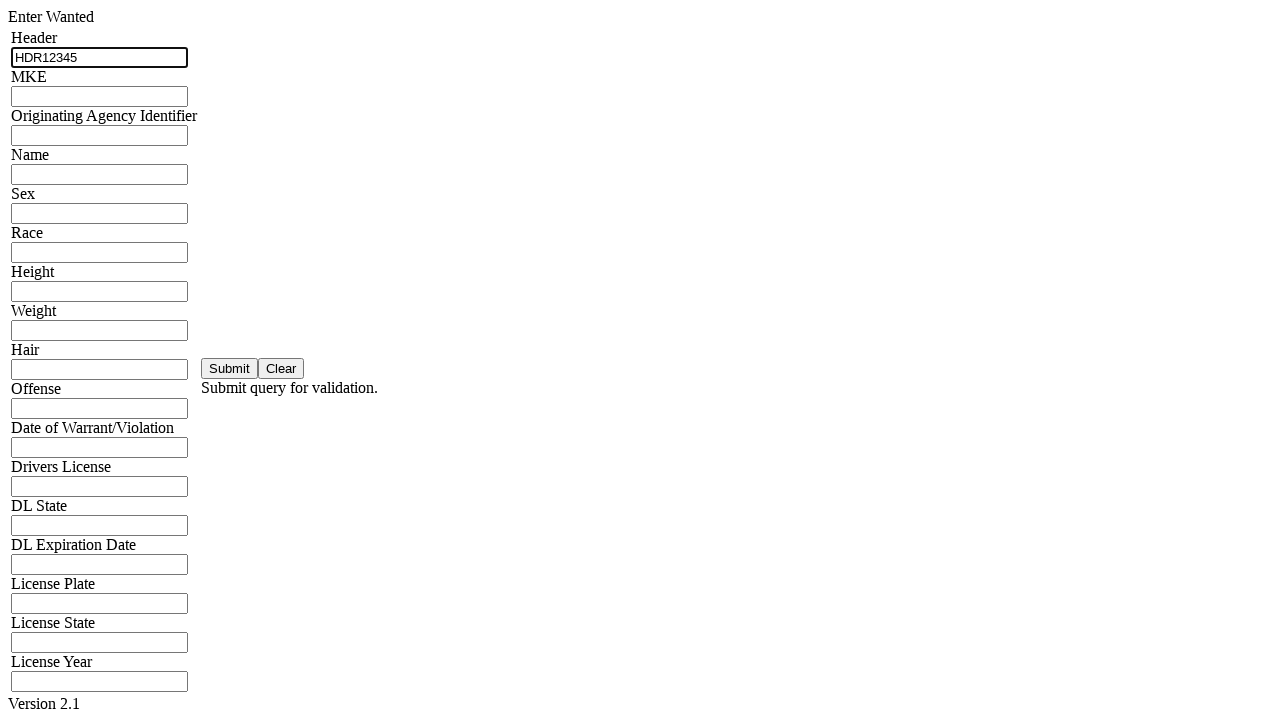

Filled MKE input field with 'MKE98765' on input[name='mkeInput']
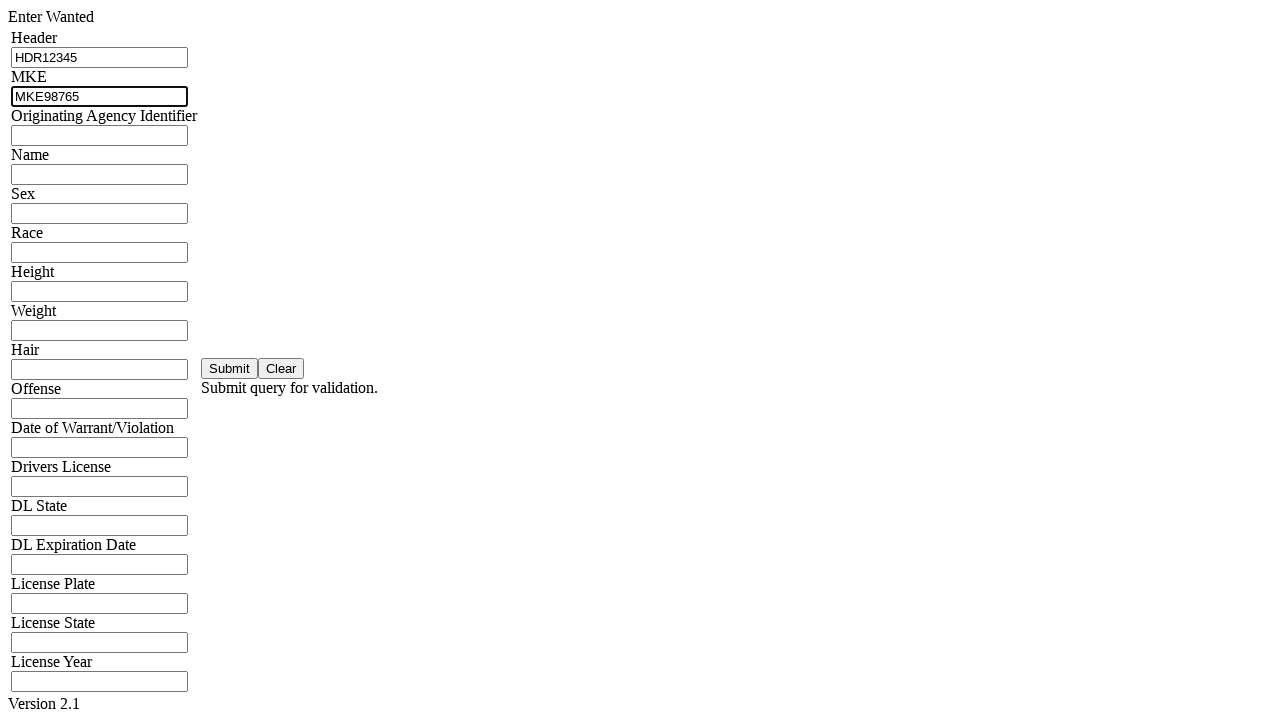

Filled ORI input field with 'ORI54321' on input[name='oriInput']
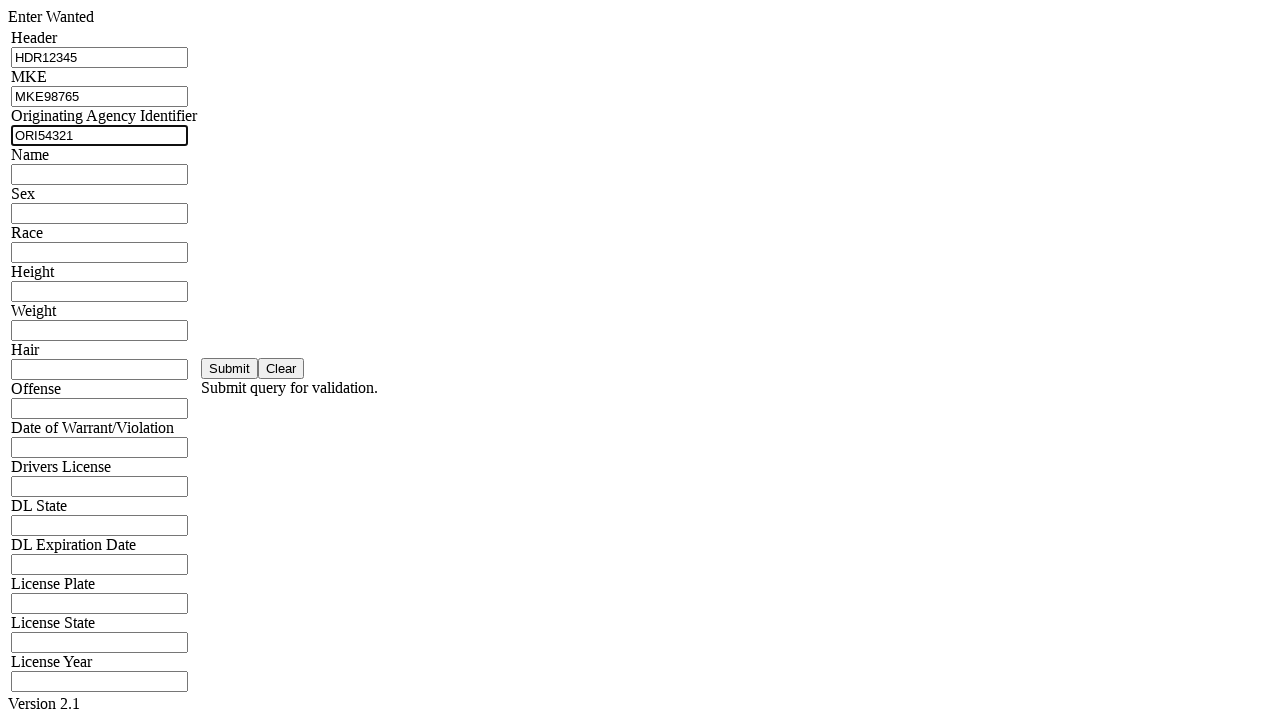

Filled name input field with 'John Doe' on input[name='namInput']
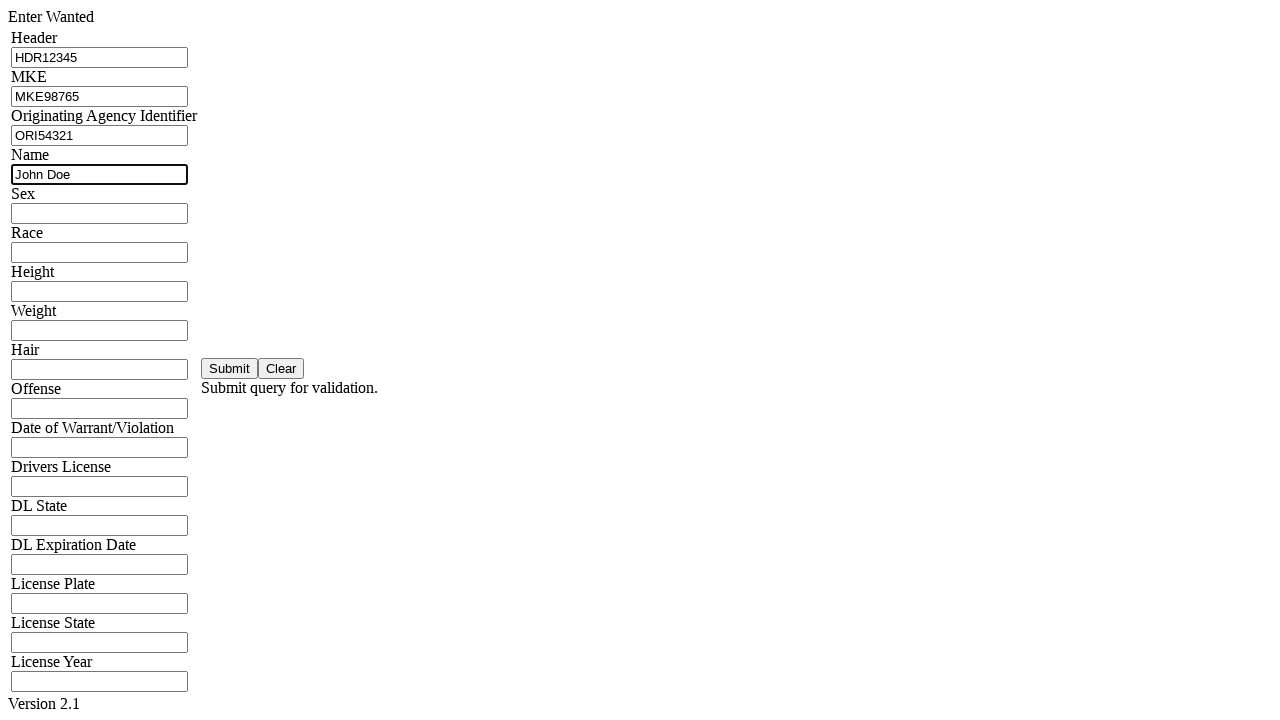

Clicked submit button to submit form at (230, 368) on #saveBtn
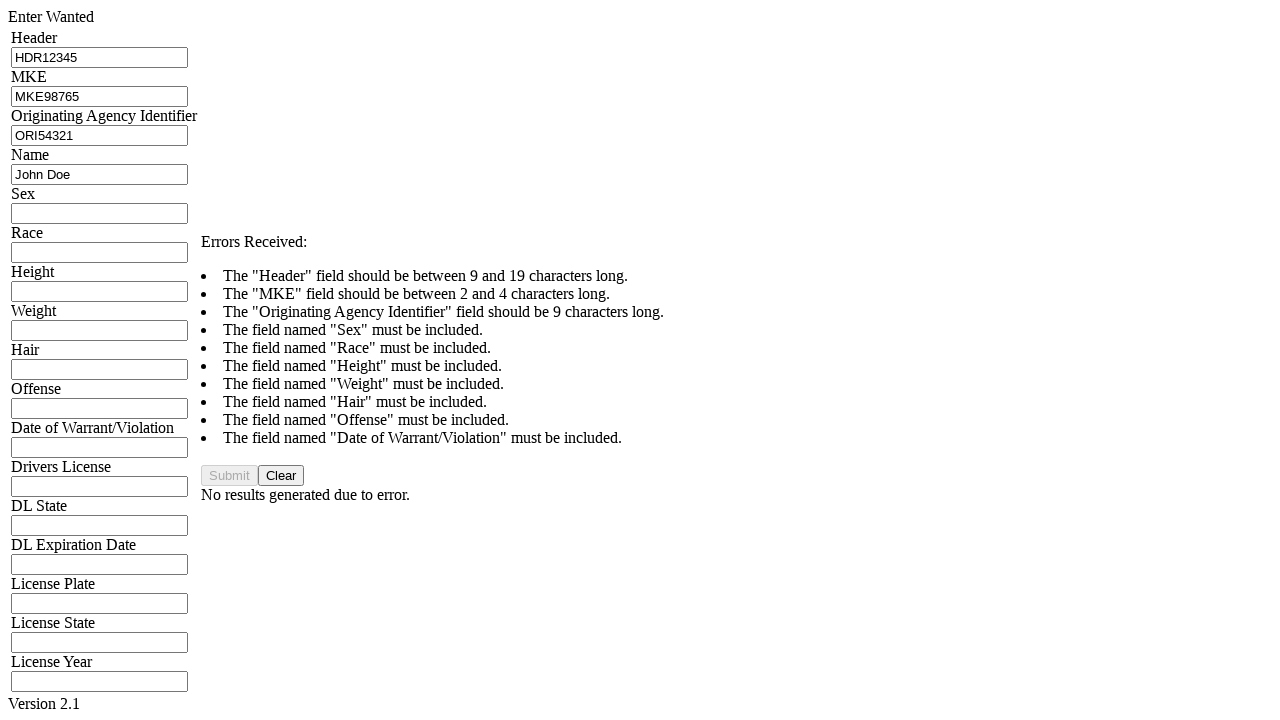

Error message appeared on page
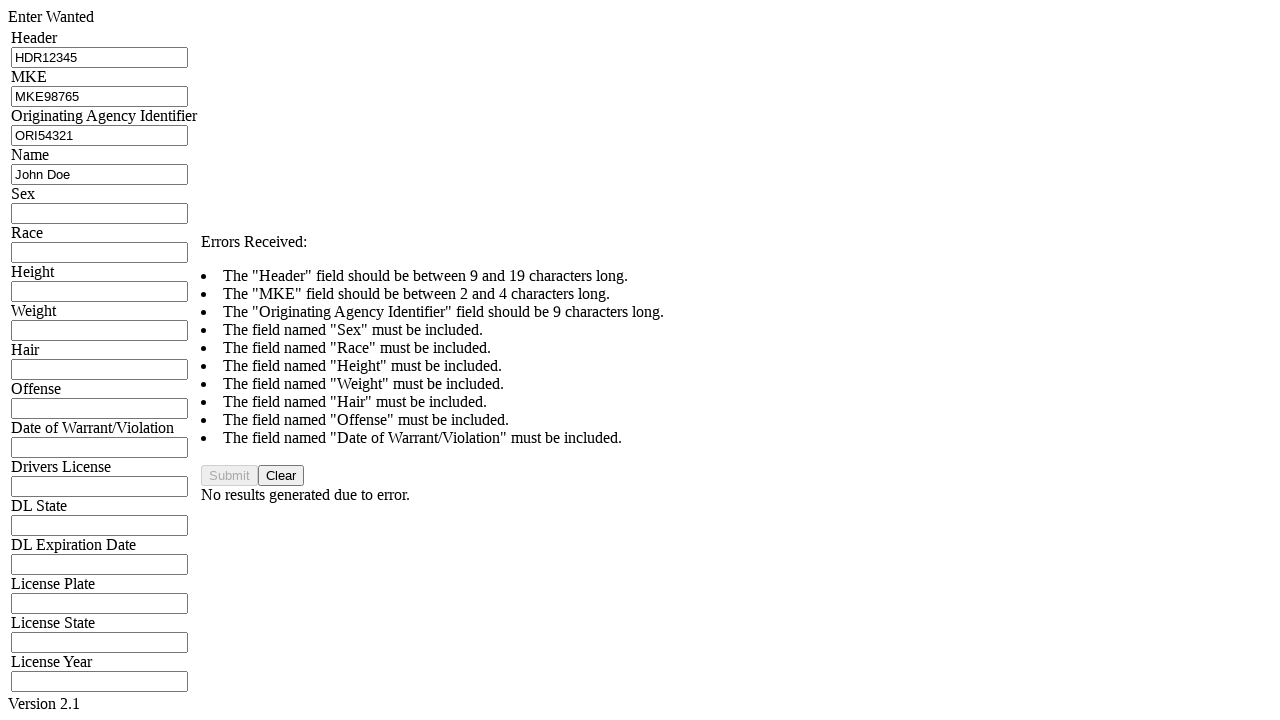

Clicked clear button to reset form at (281, 476) on #clearBtn
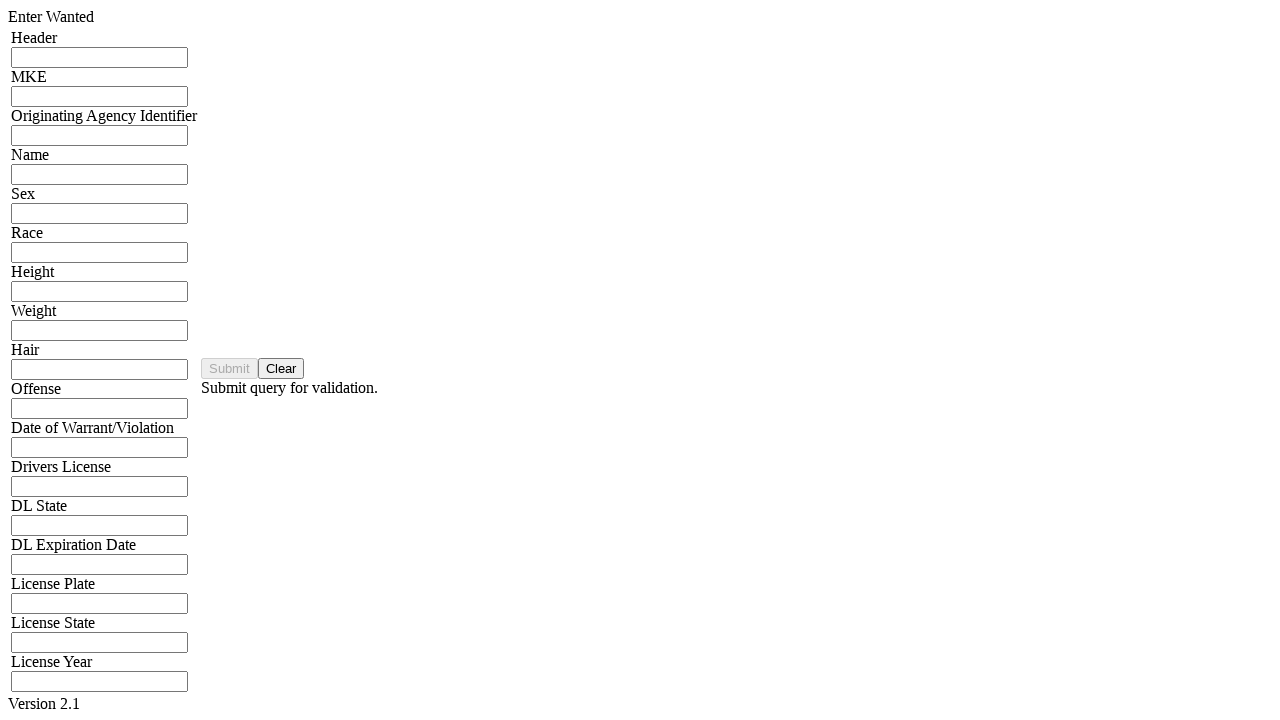

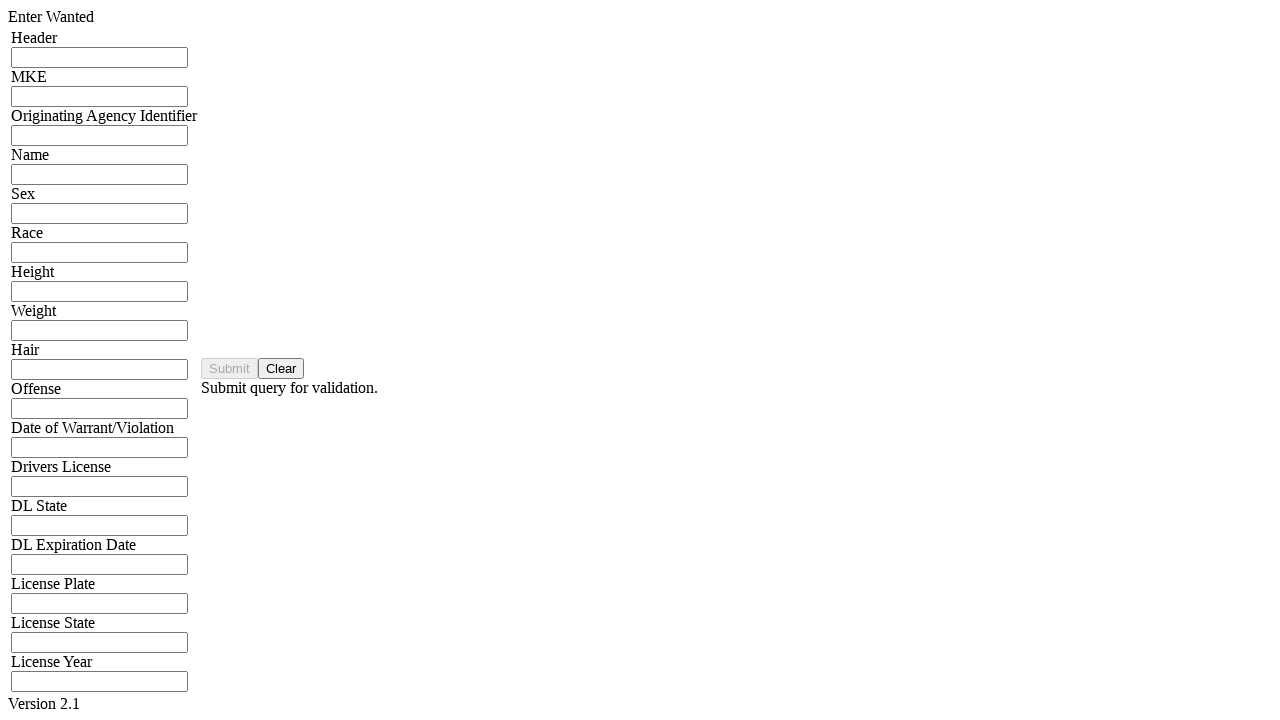